Tests that the todo counter updates correctly as items are added.

Starting URL: https://demo.playwright.dev/todomvc

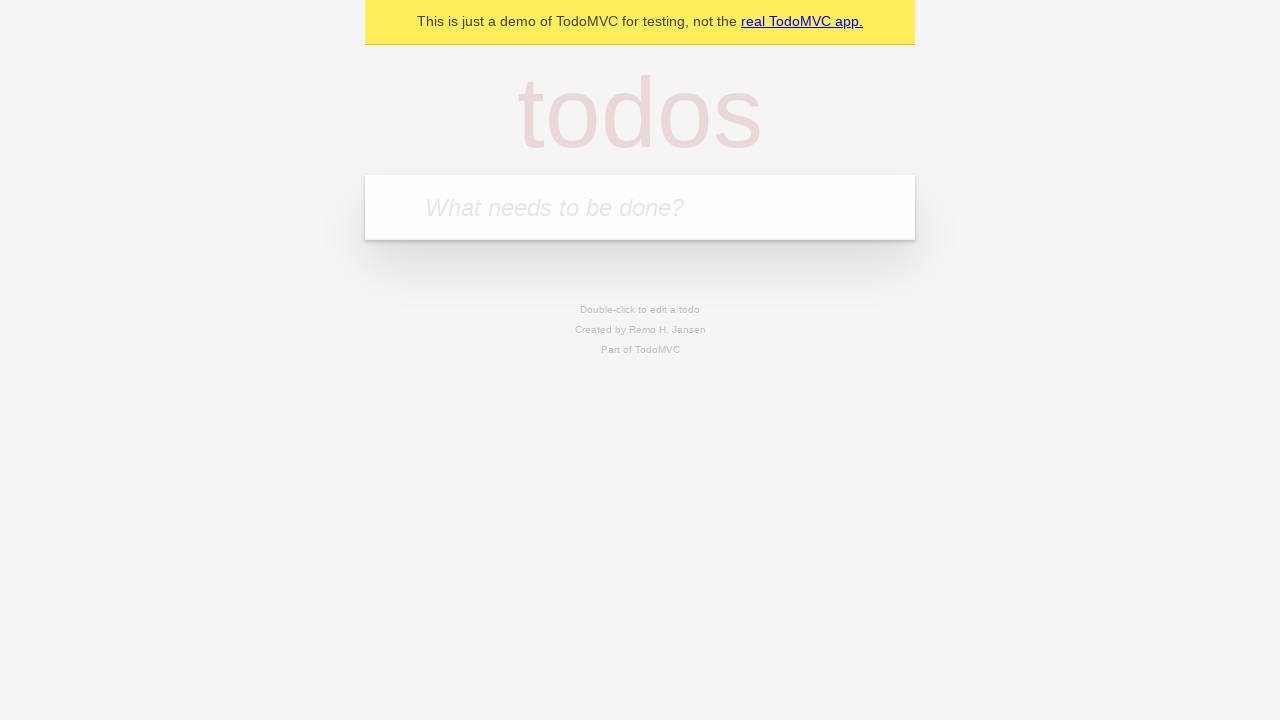

Located the todo input field
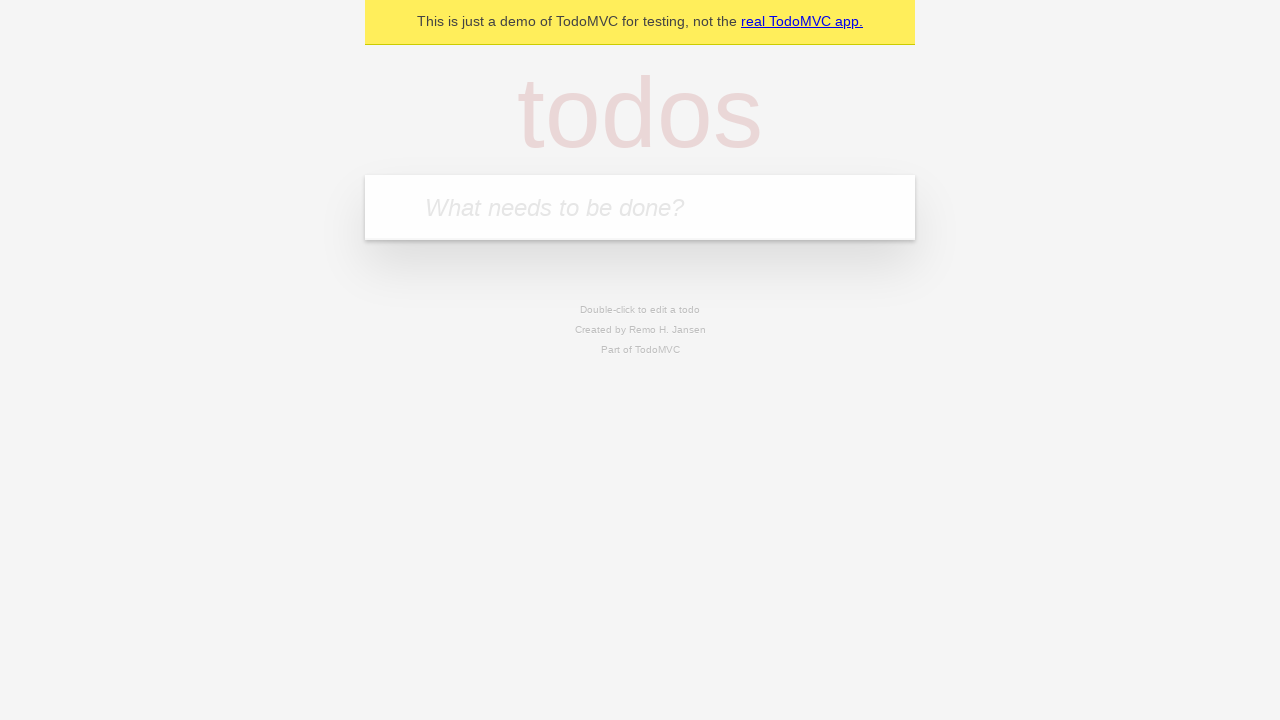

Filled todo input with 'buy some cheese' on internal:attr=[placeholder="What needs to be done?"i]
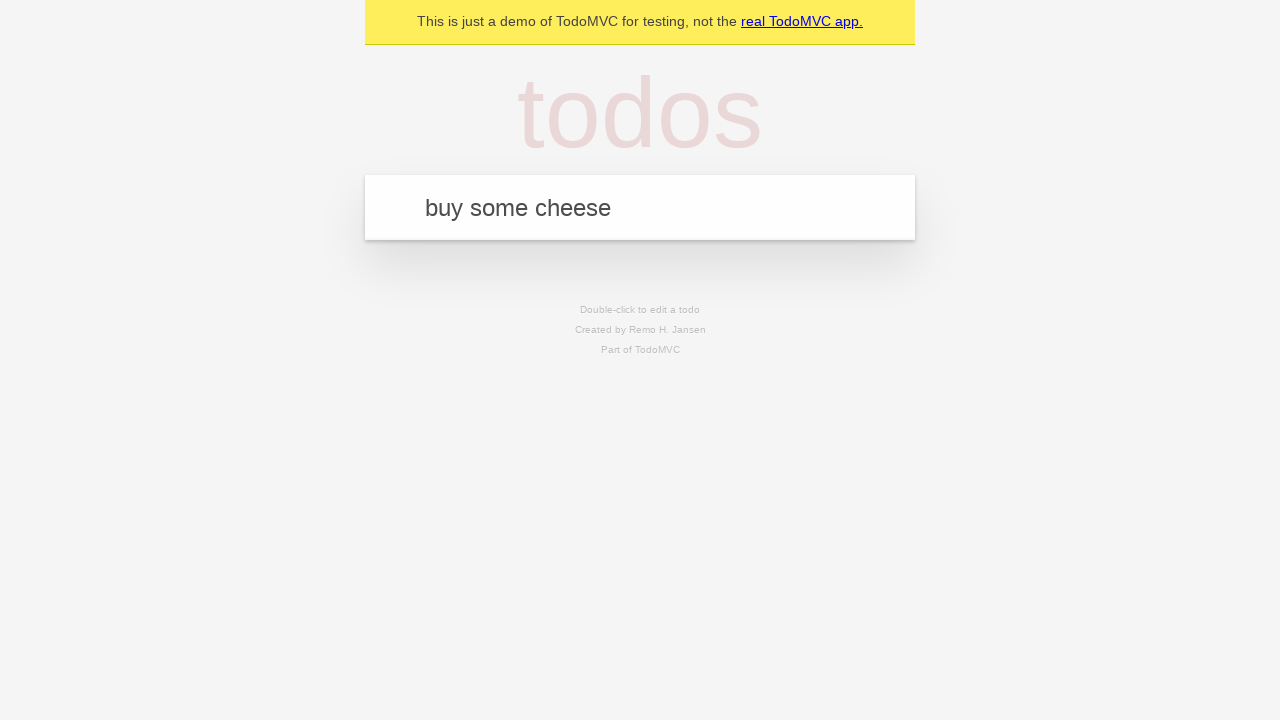

Pressed Enter to create first todo item on internal:attr=[placeholder="What needs to be done?"i]
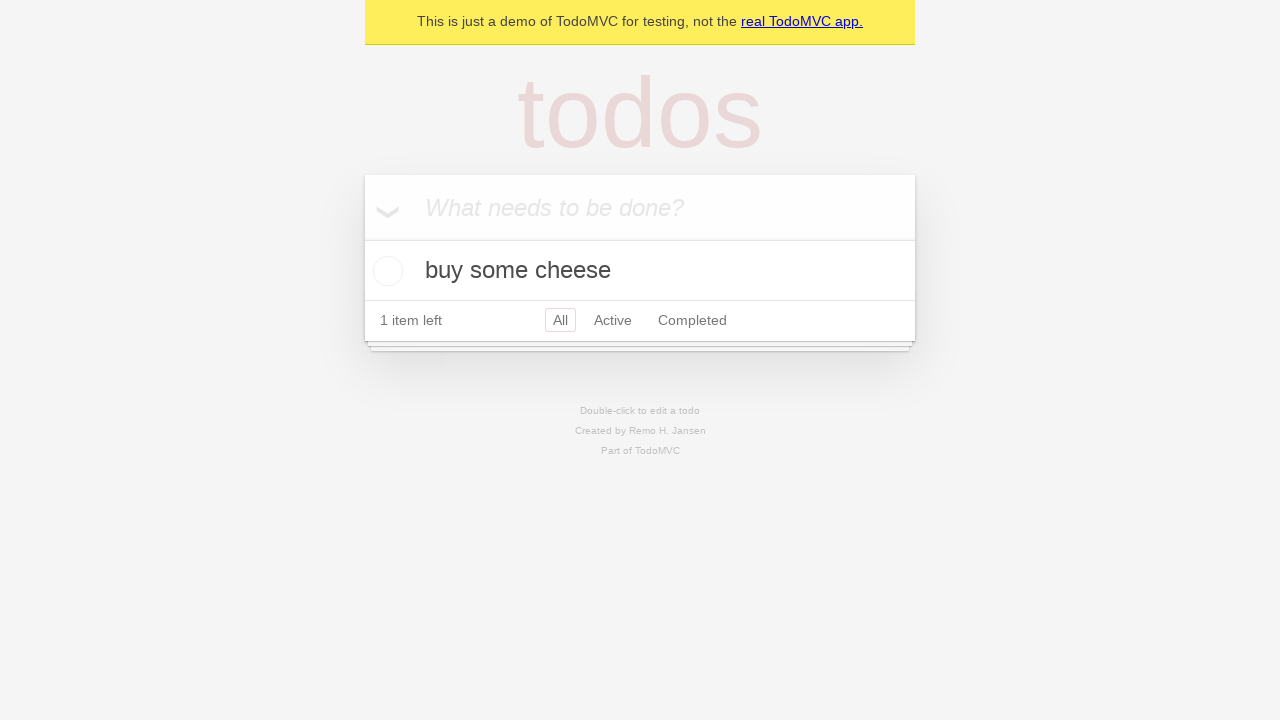

Verified todo counter displays 1 item
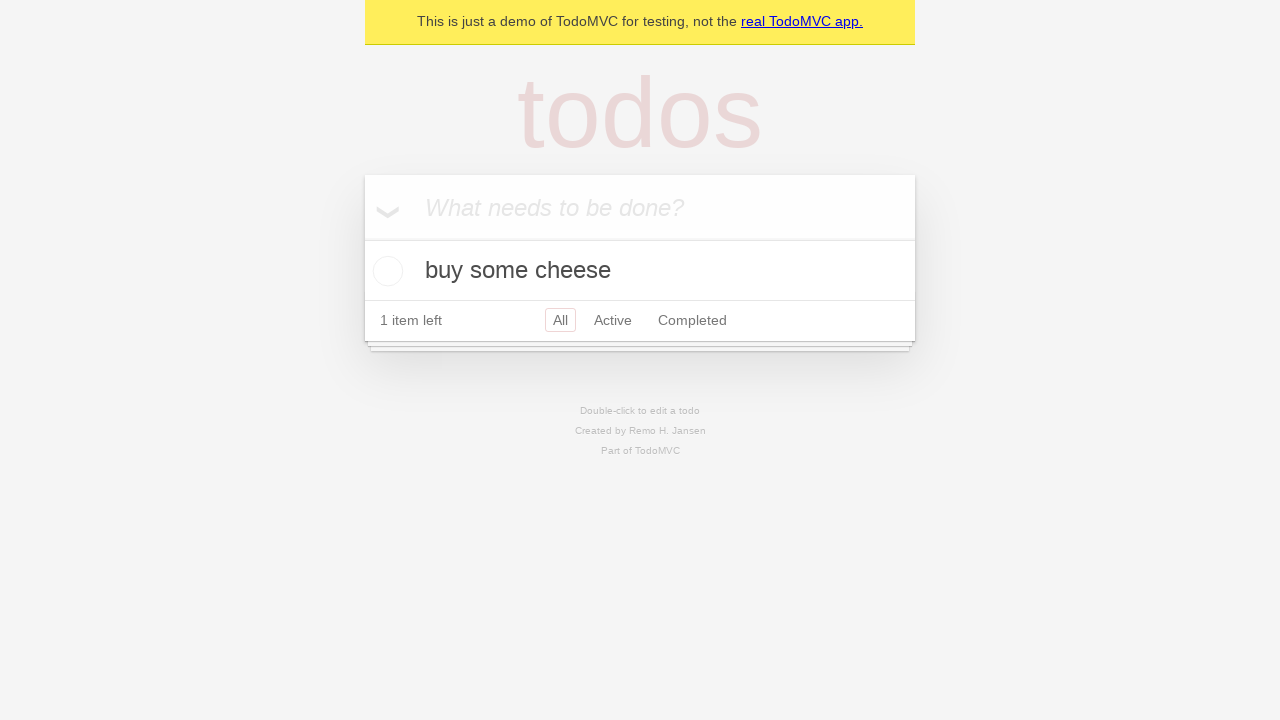

Filled todo input with 'feed the cat' on internal:attr=[placeholder="What needs to be done?"i]
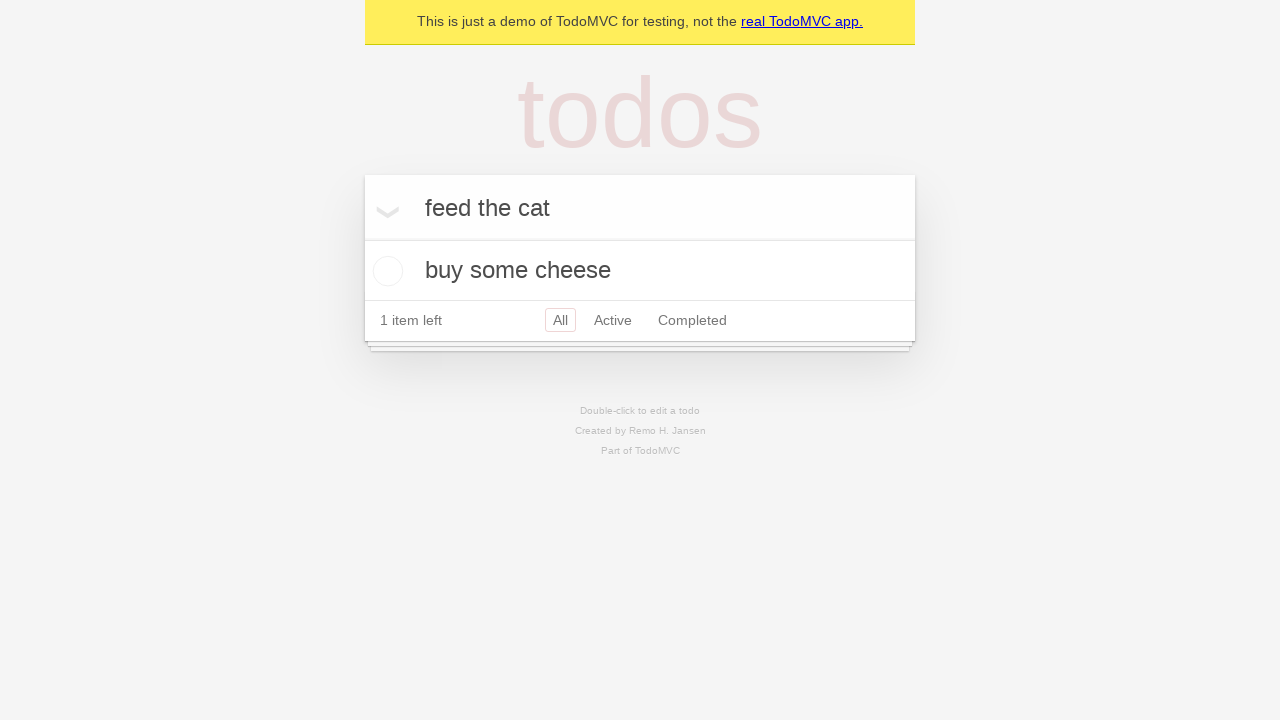

Pressed Enter to create second todo item on internal:attr=[placeholder="What needs to be done?"i]
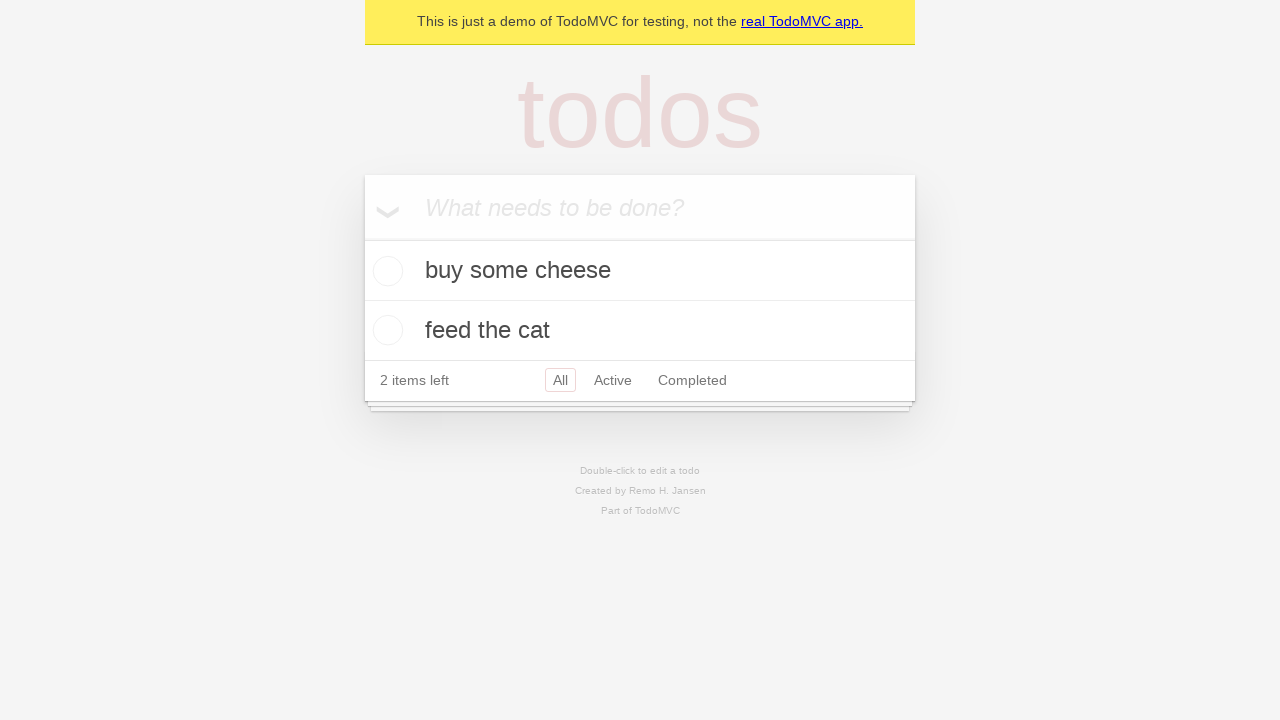

Verified todo counter displays 2 items
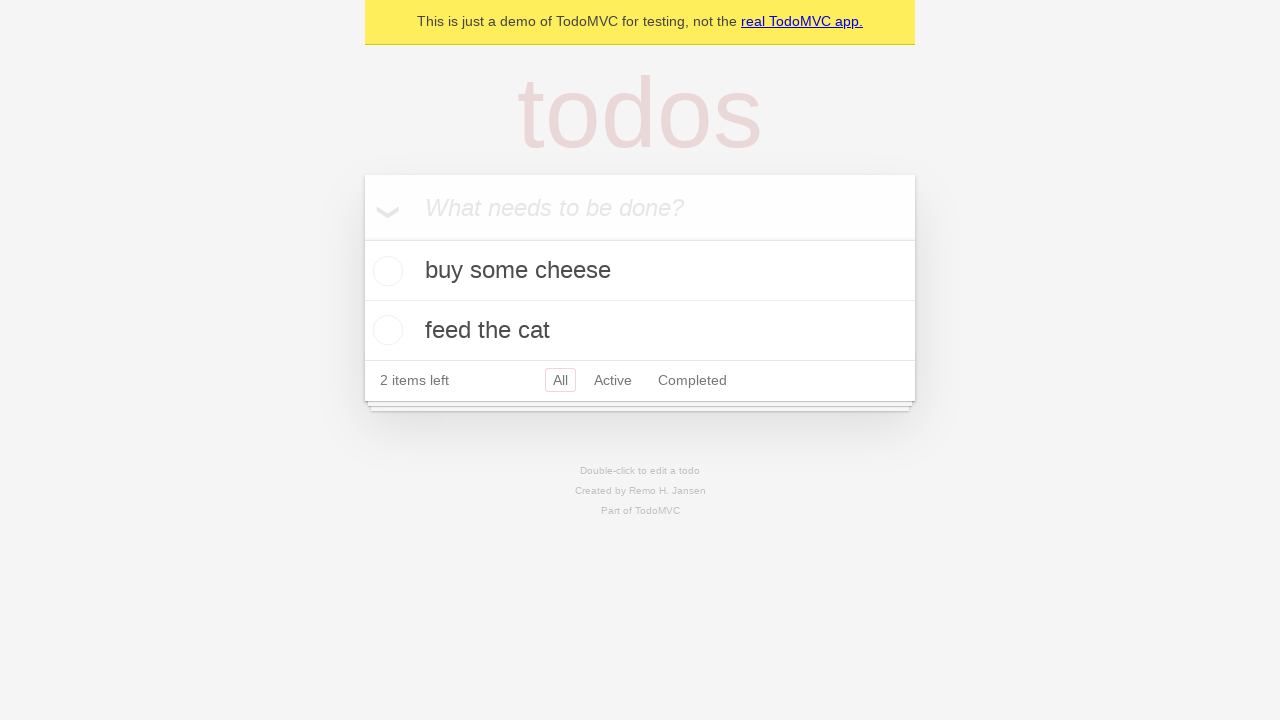

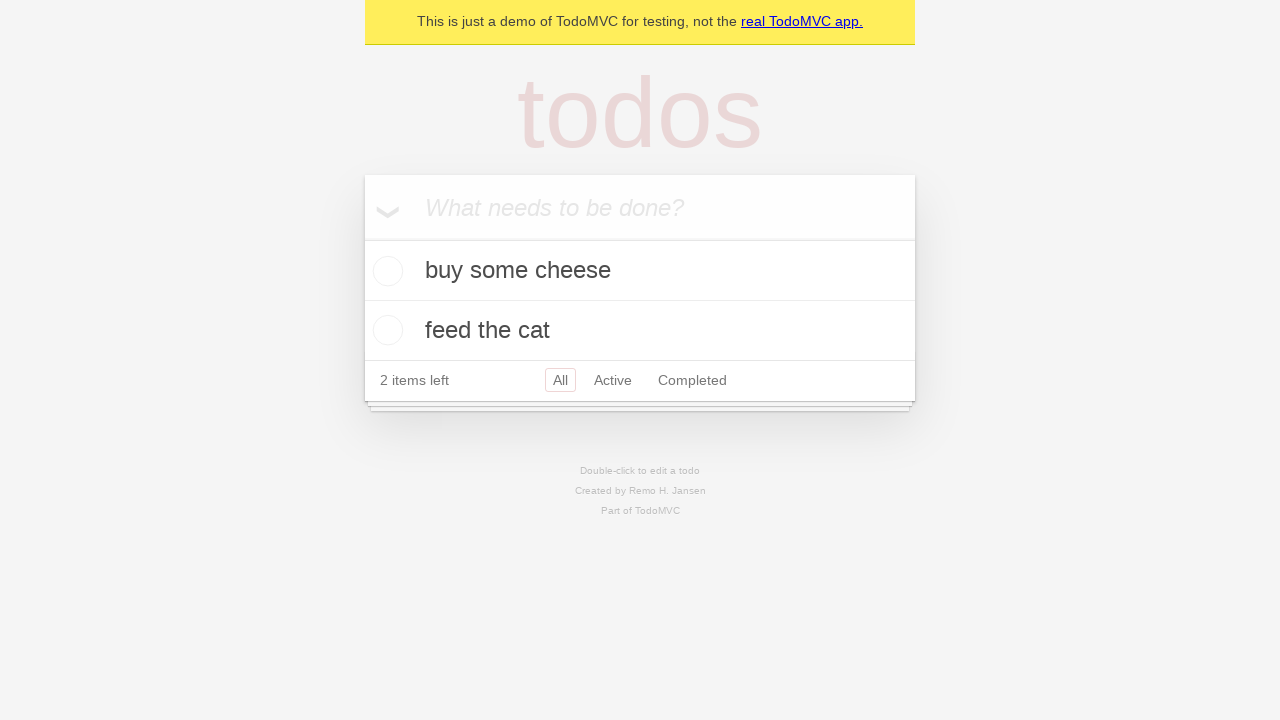